Tests the download functionality on demoqa.com by navigating to the Upload and Download section and clicking the download button

Starting URL: https://demoqa.com/elements

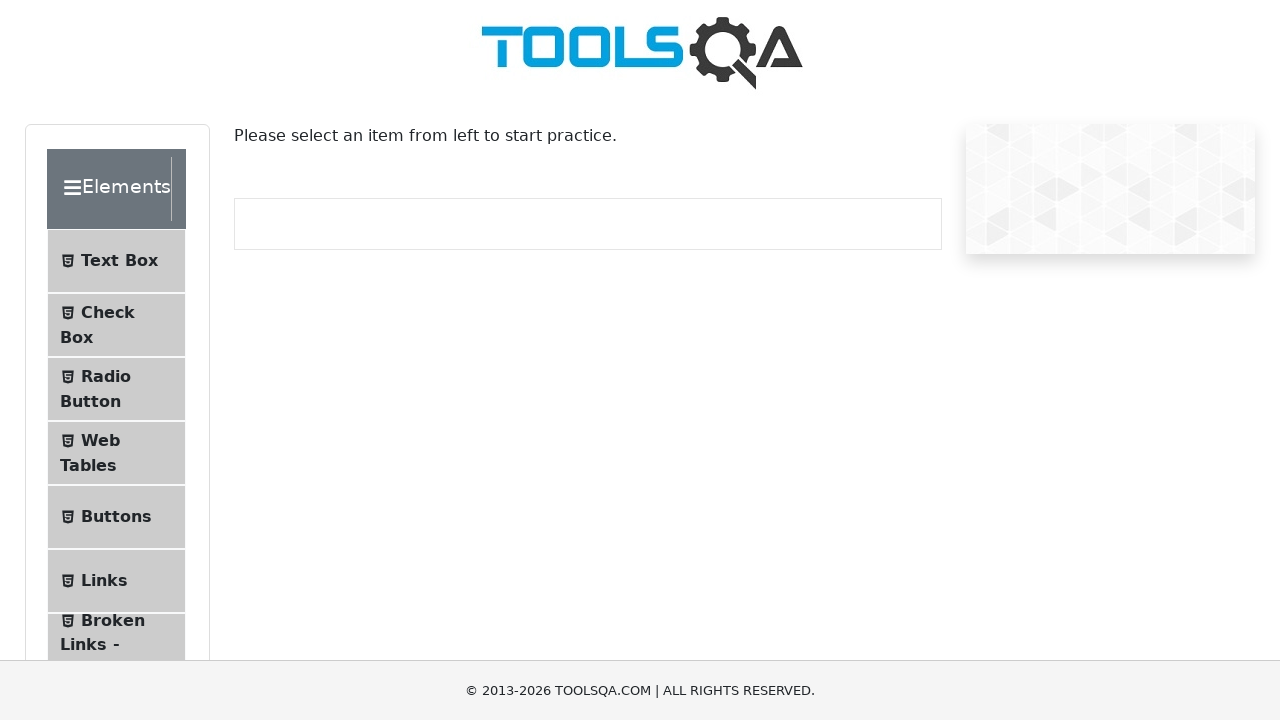

Waited for Upload and Download section to be visible
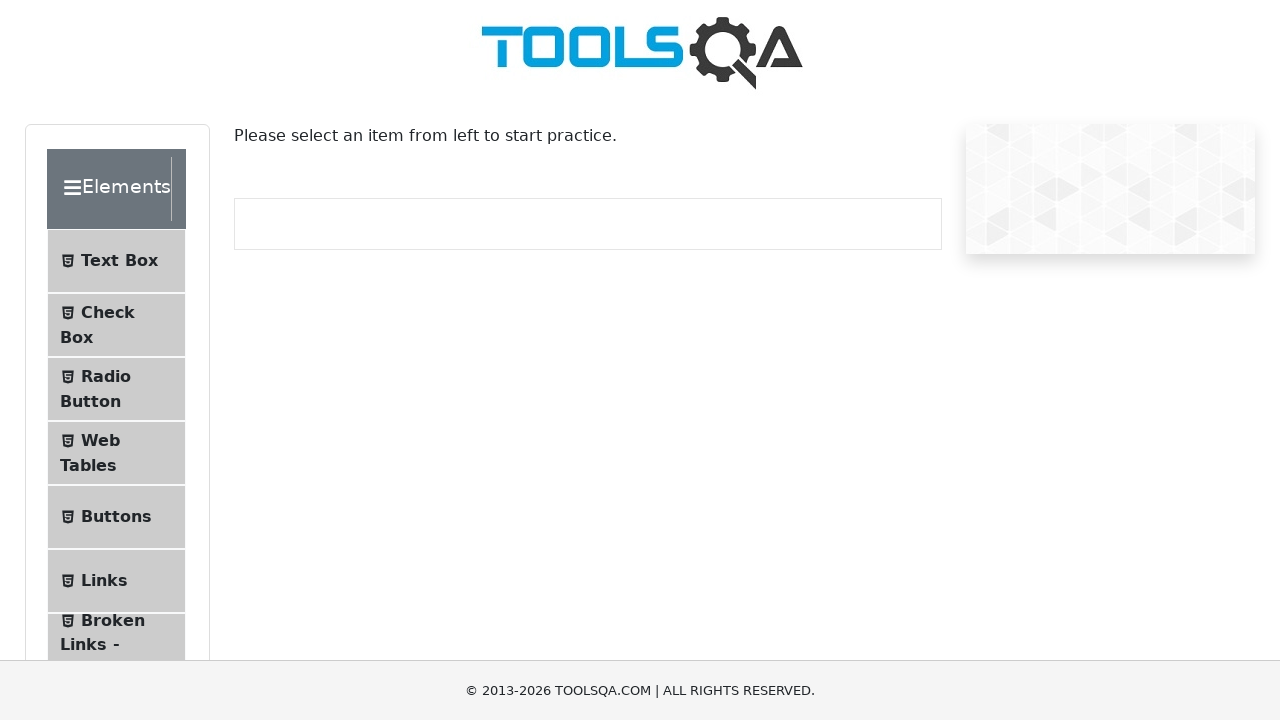

Clicked on Upload and Download section at (116, 360) on #item-7
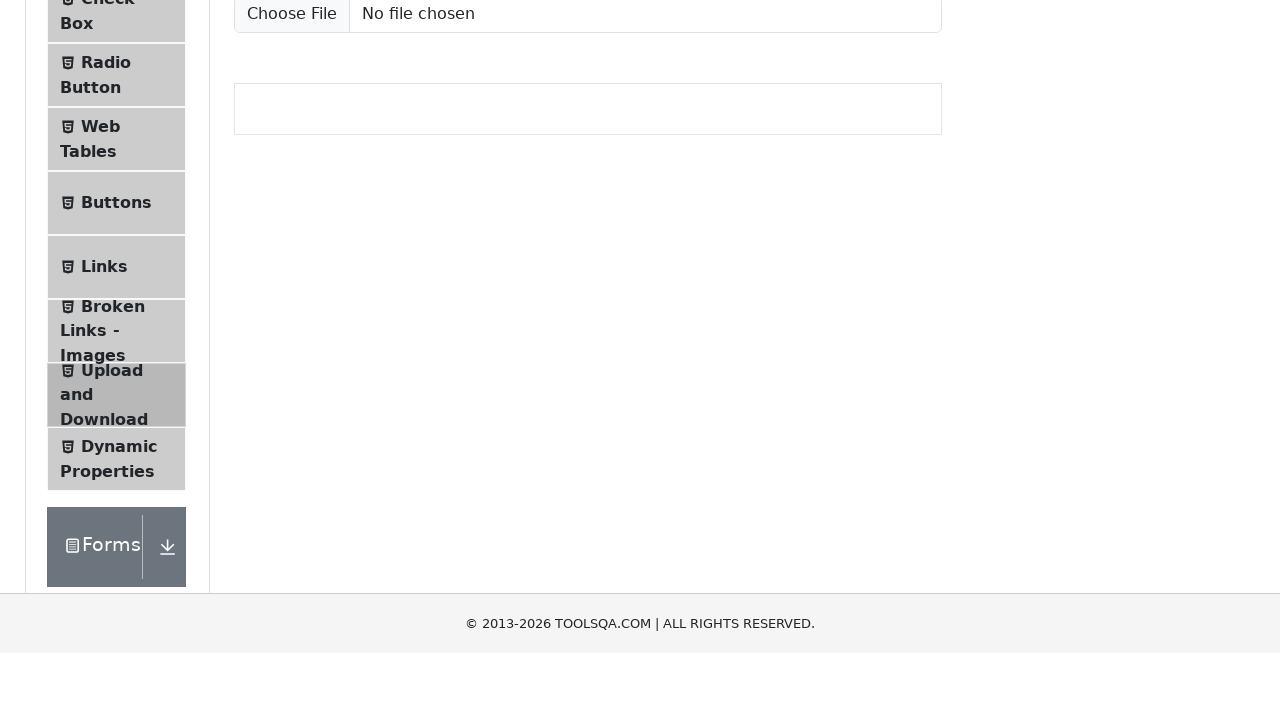

Waited for download button to be visible
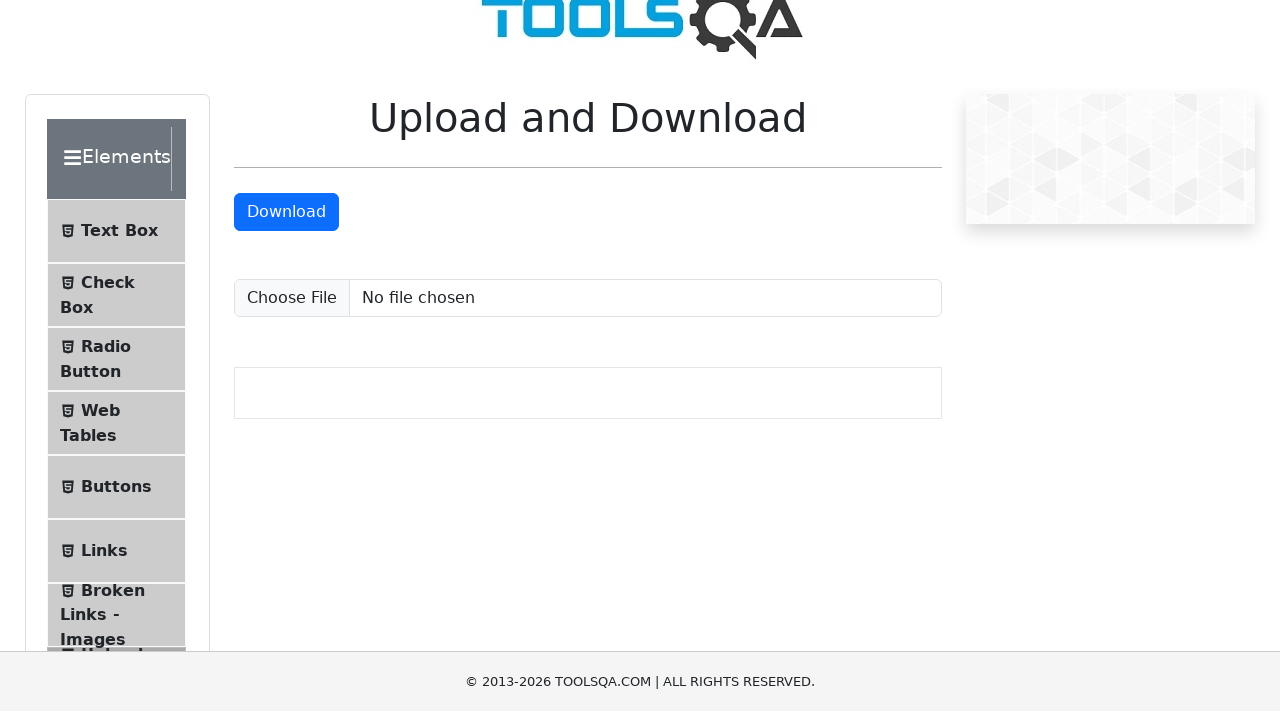

Clicked the download button to initiate file download
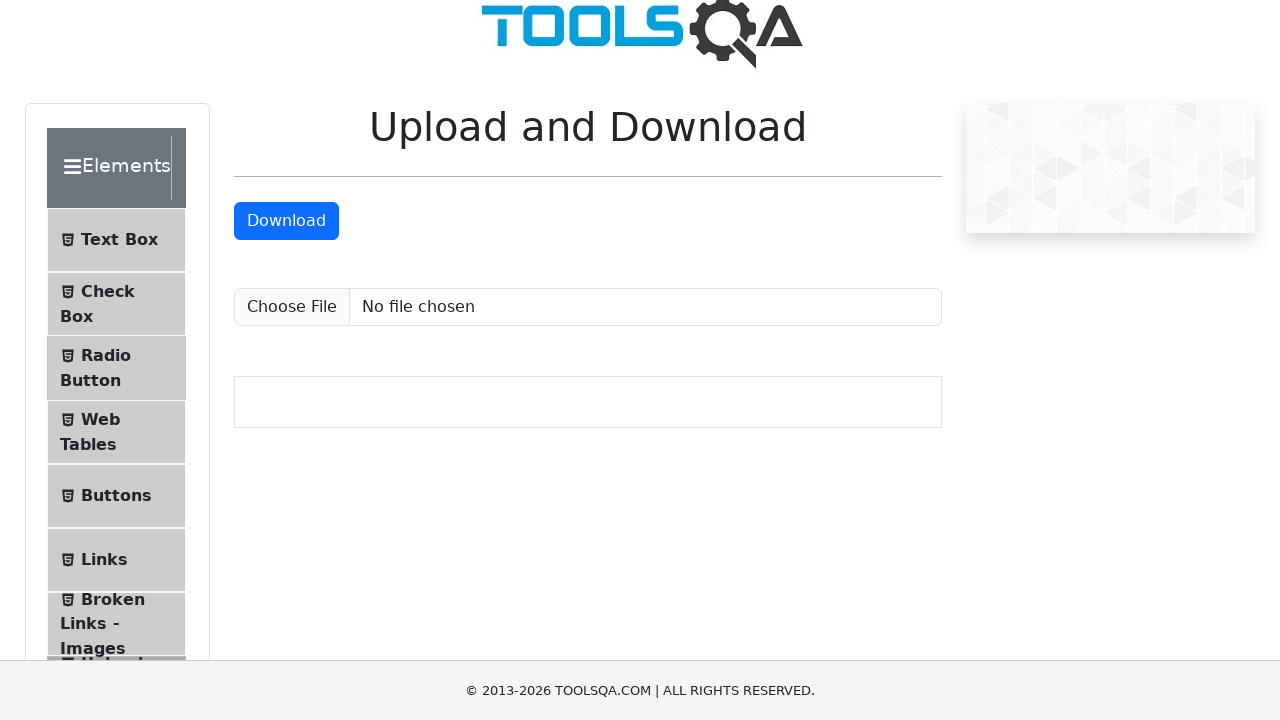

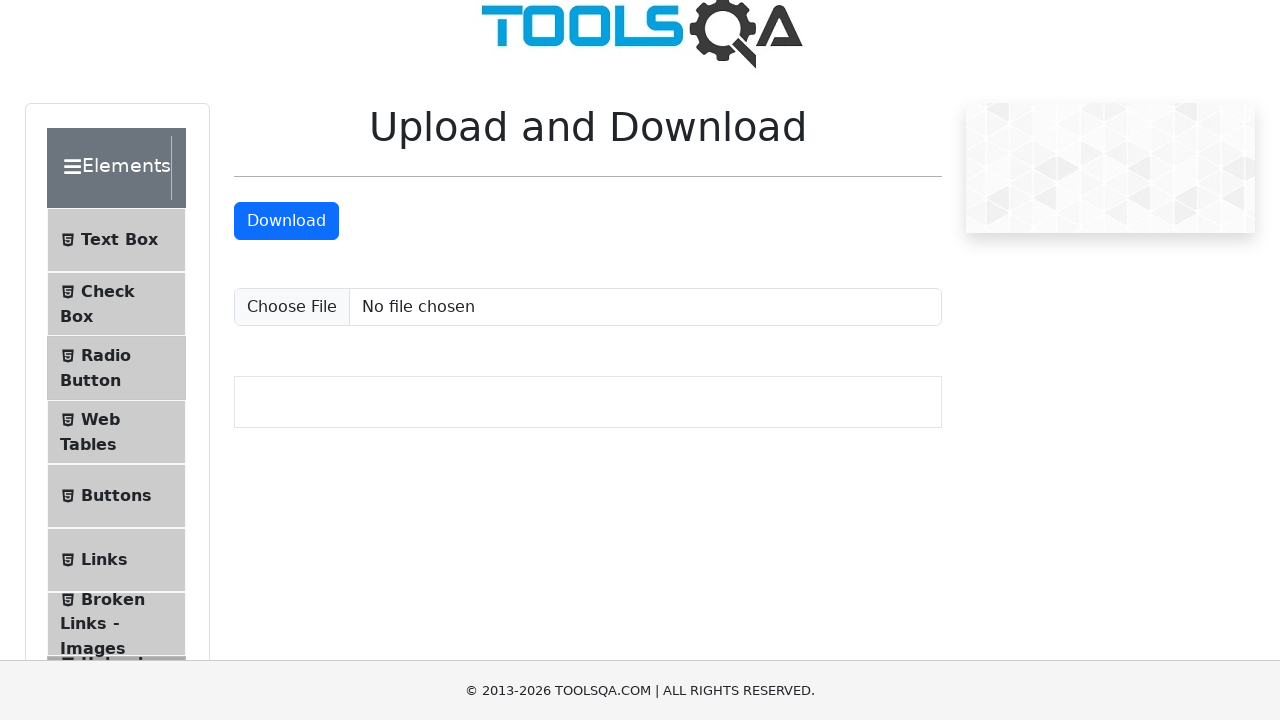